Tests the sorting functionality by alphabetical order (Z-A) on the inventory page after logging in

Starting URL: https://www.saucedemo.com/

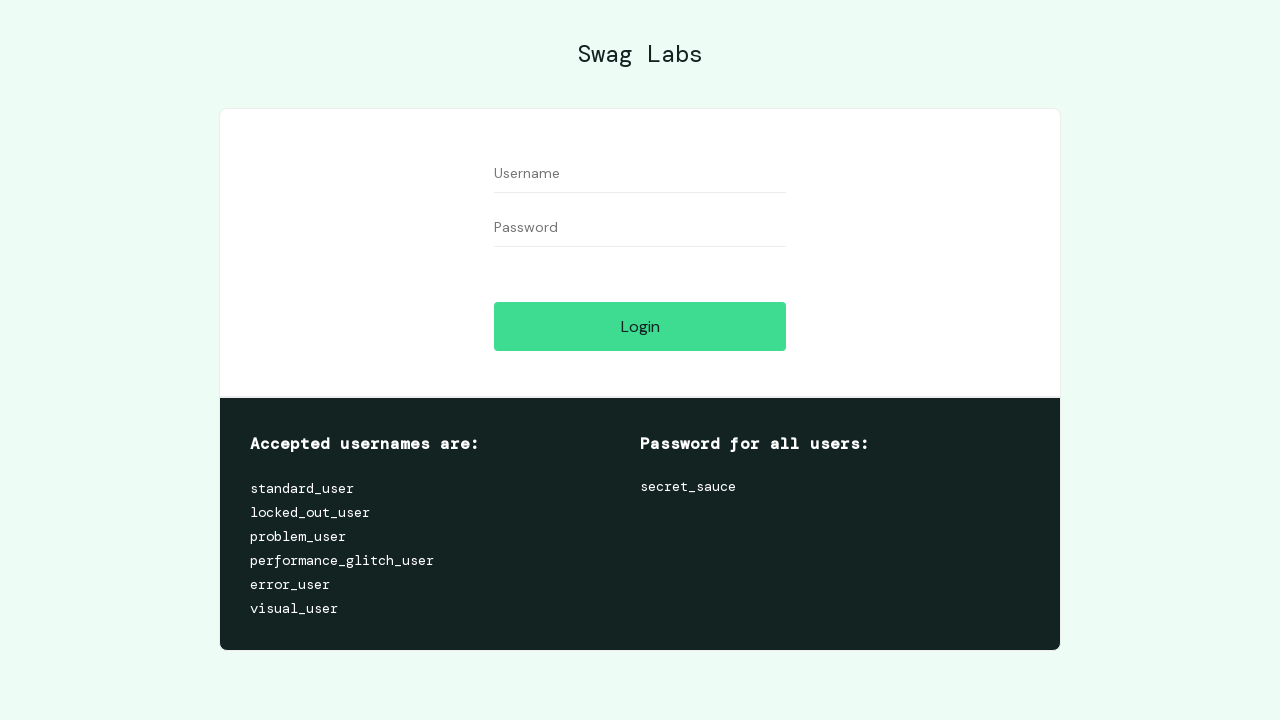

Filled username field with 'standard_user' on #user-name
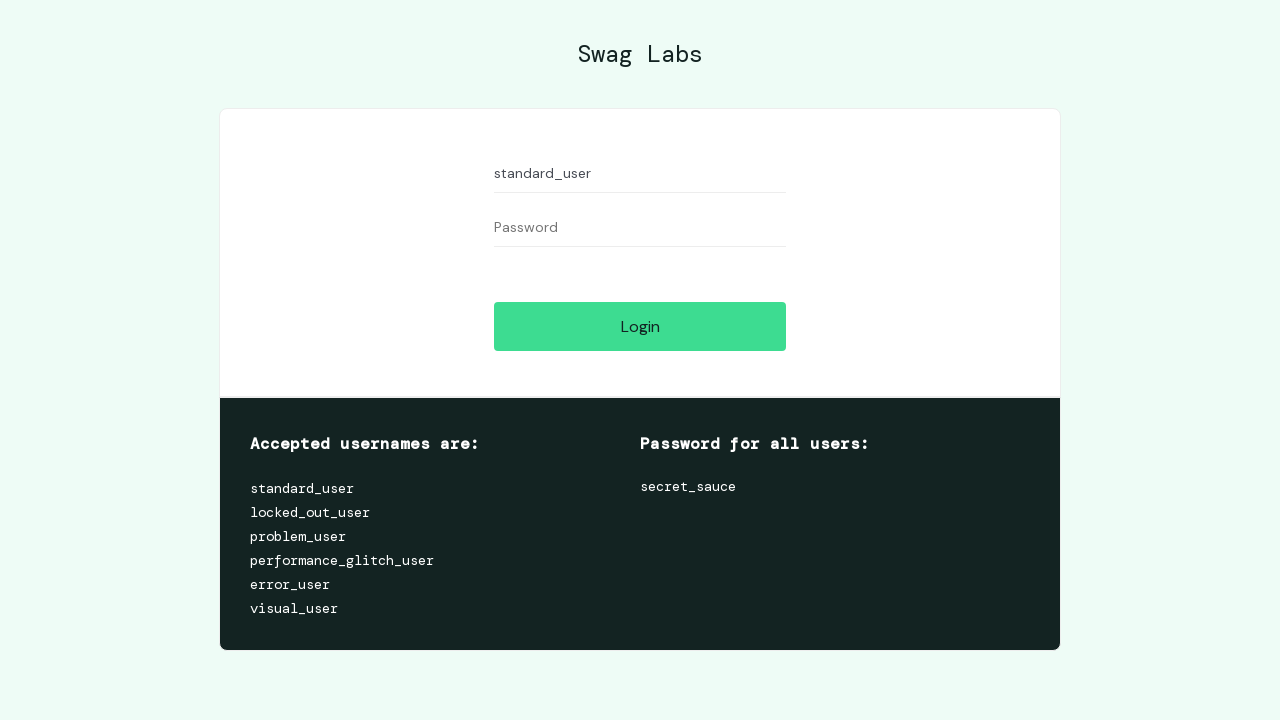

Filled password field with 'secret_sauce' on #password
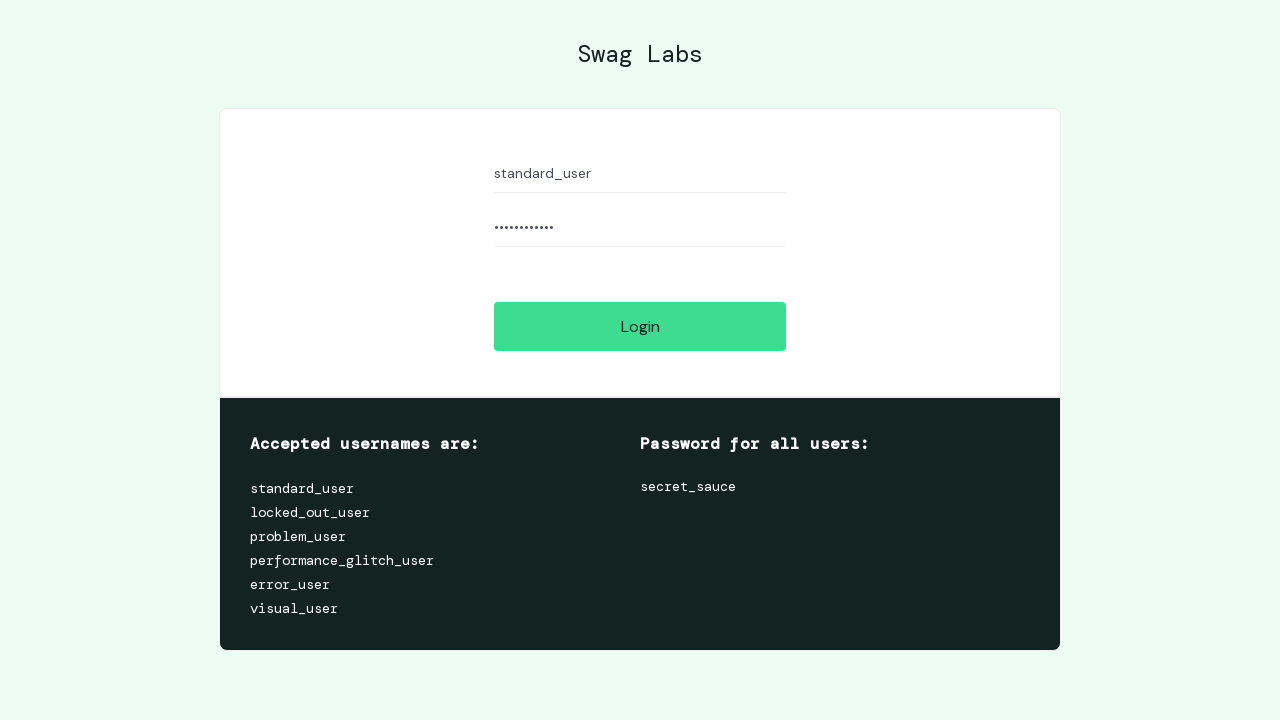

Clicked login button at (640, 326) on #login-button
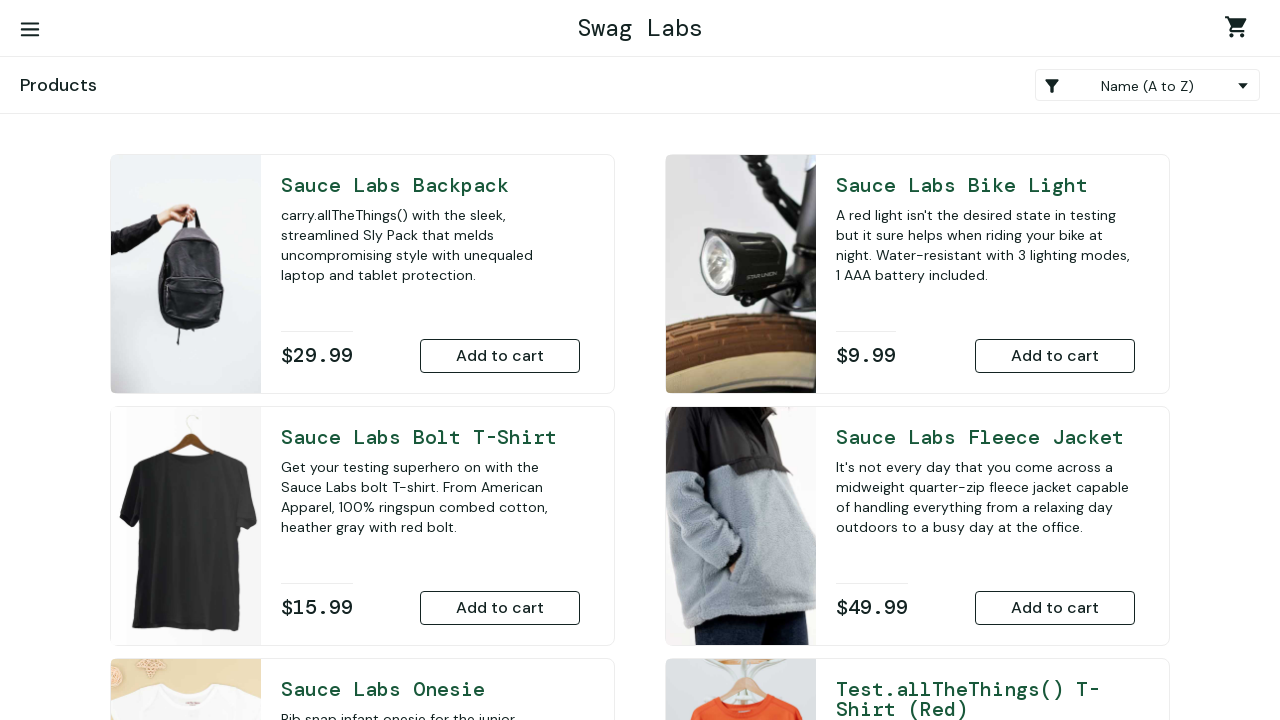

Inventory list loaded after successful login
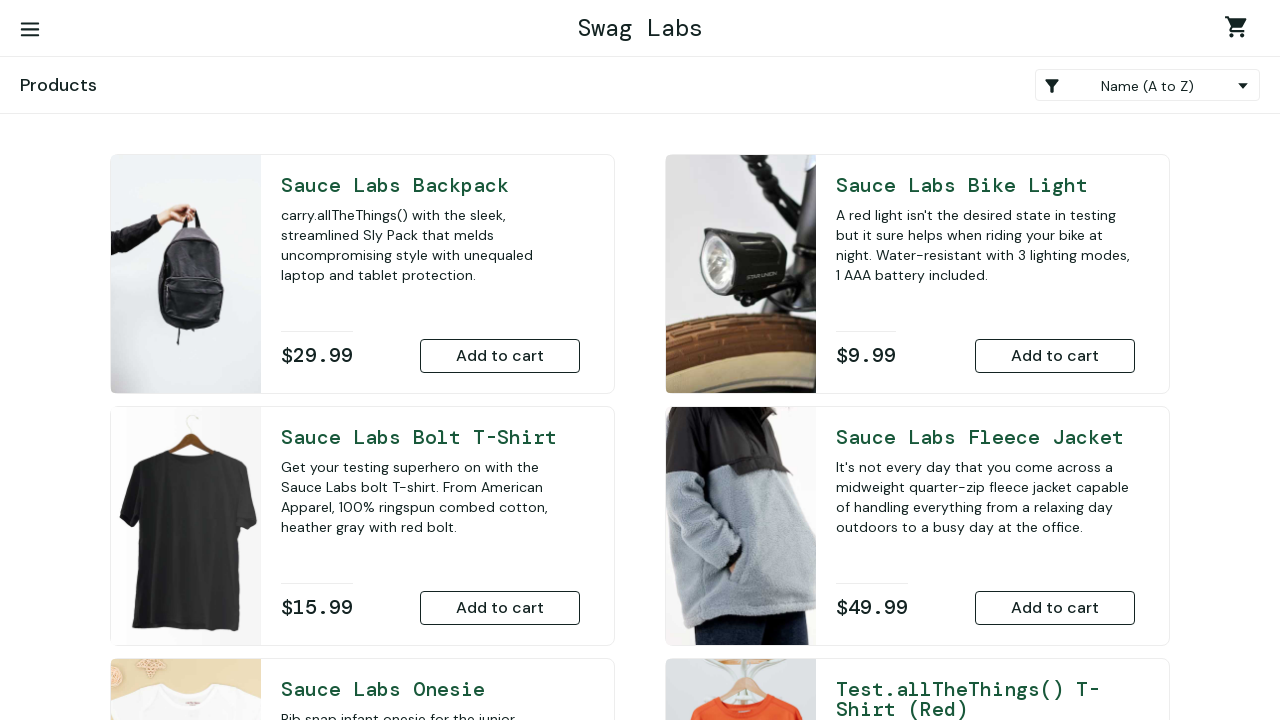

Clicked on sort dropdown menu at (1148, 85) on .product_sort_container
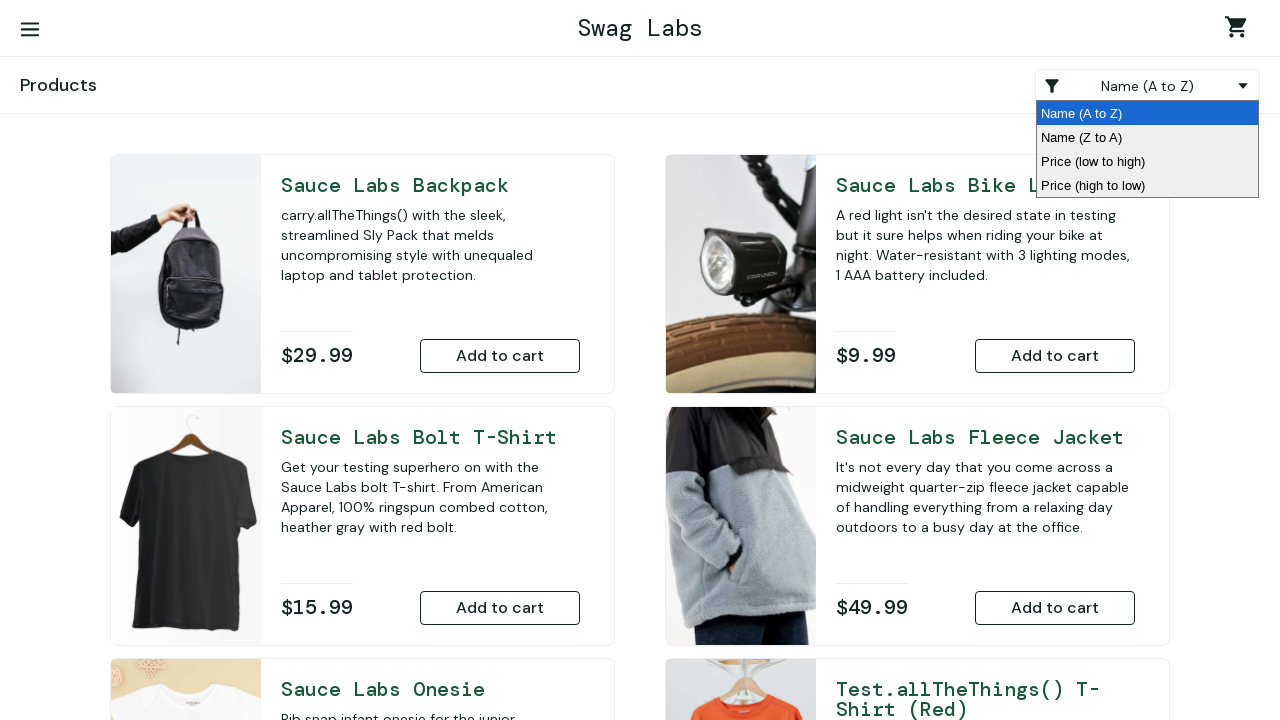

Selected Z-A sorting option from dropdown on .product_sort_container
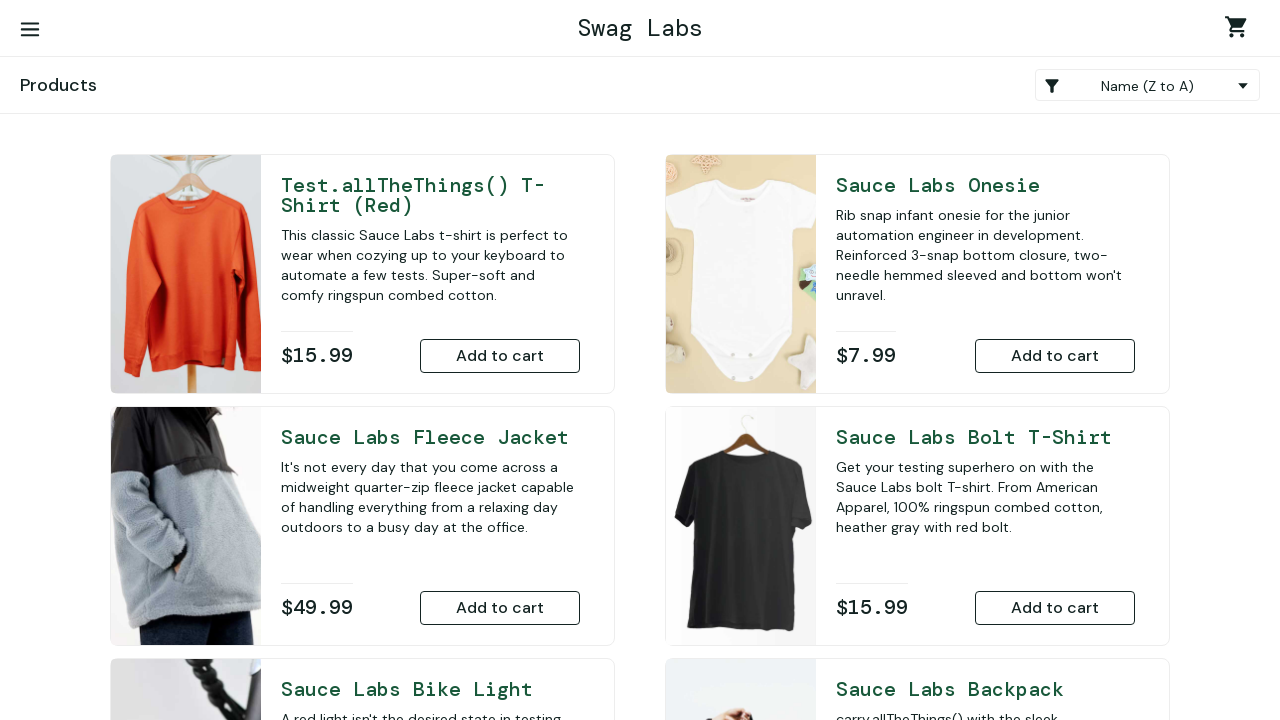

Waited for Z-A sorting to apply to inventory items
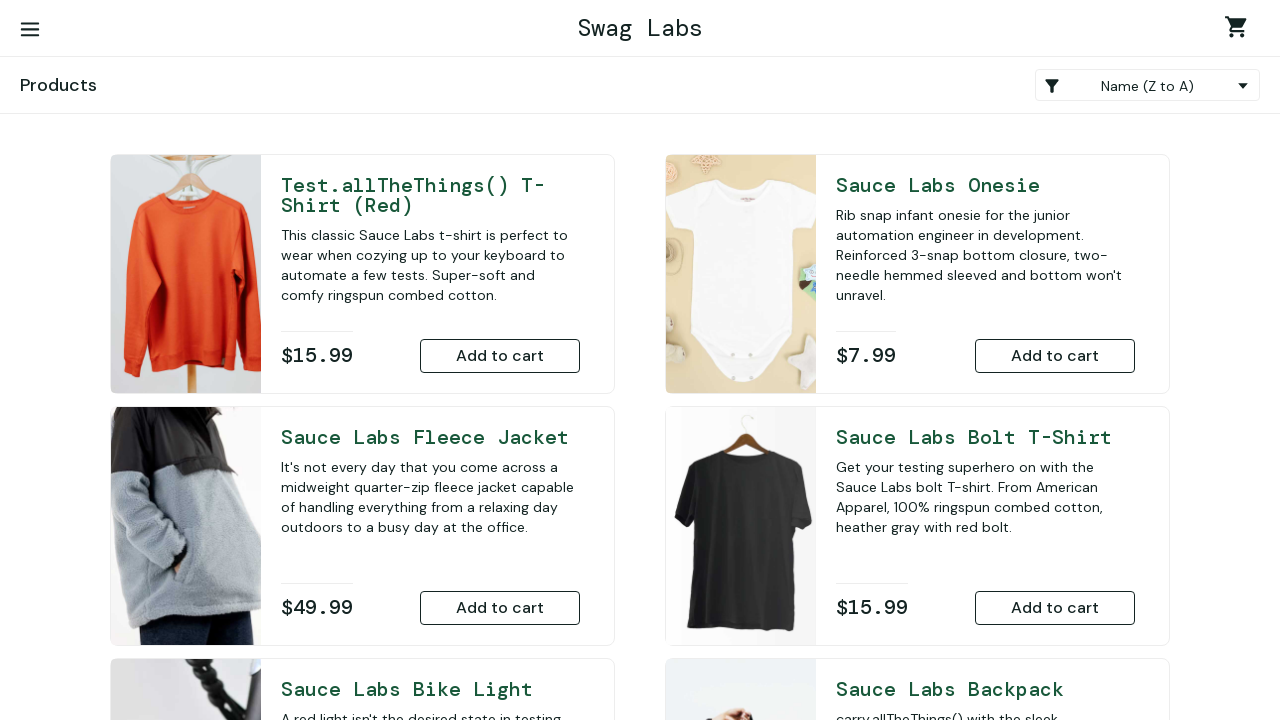

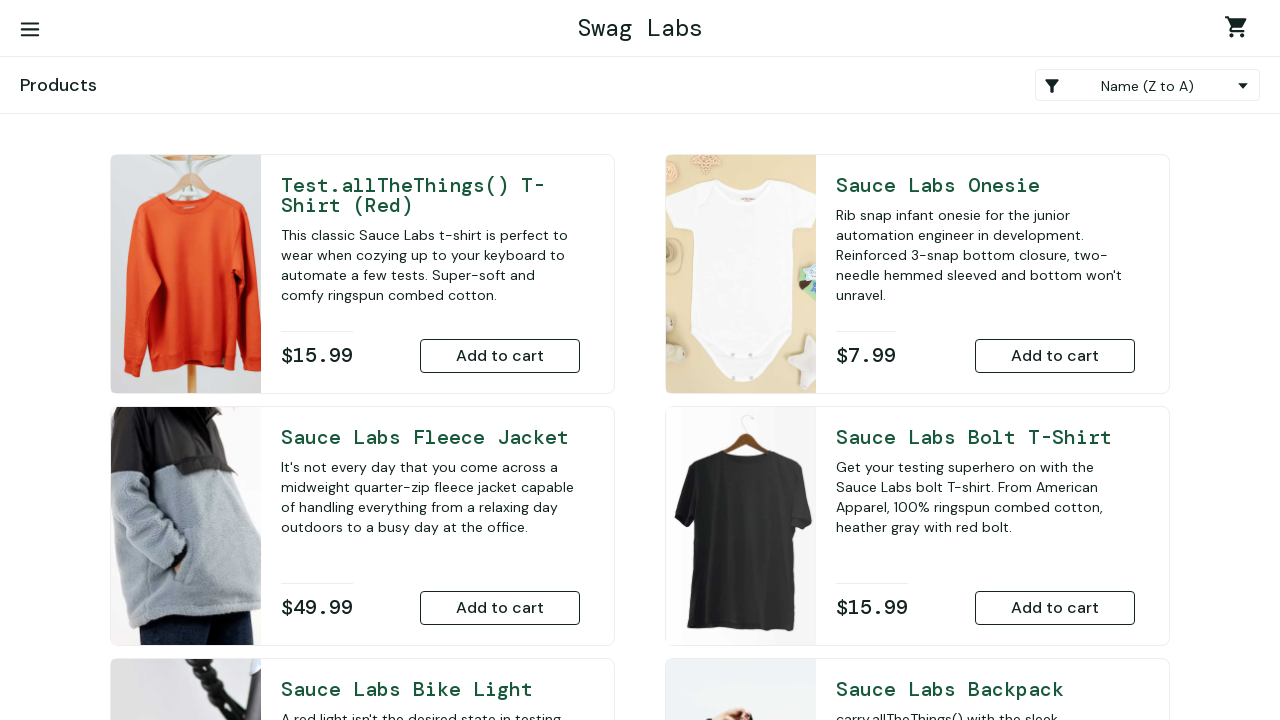